Tests that the todo counter displays the correct number of items

Starting URL: https://demo.playwright.dev/todomvc

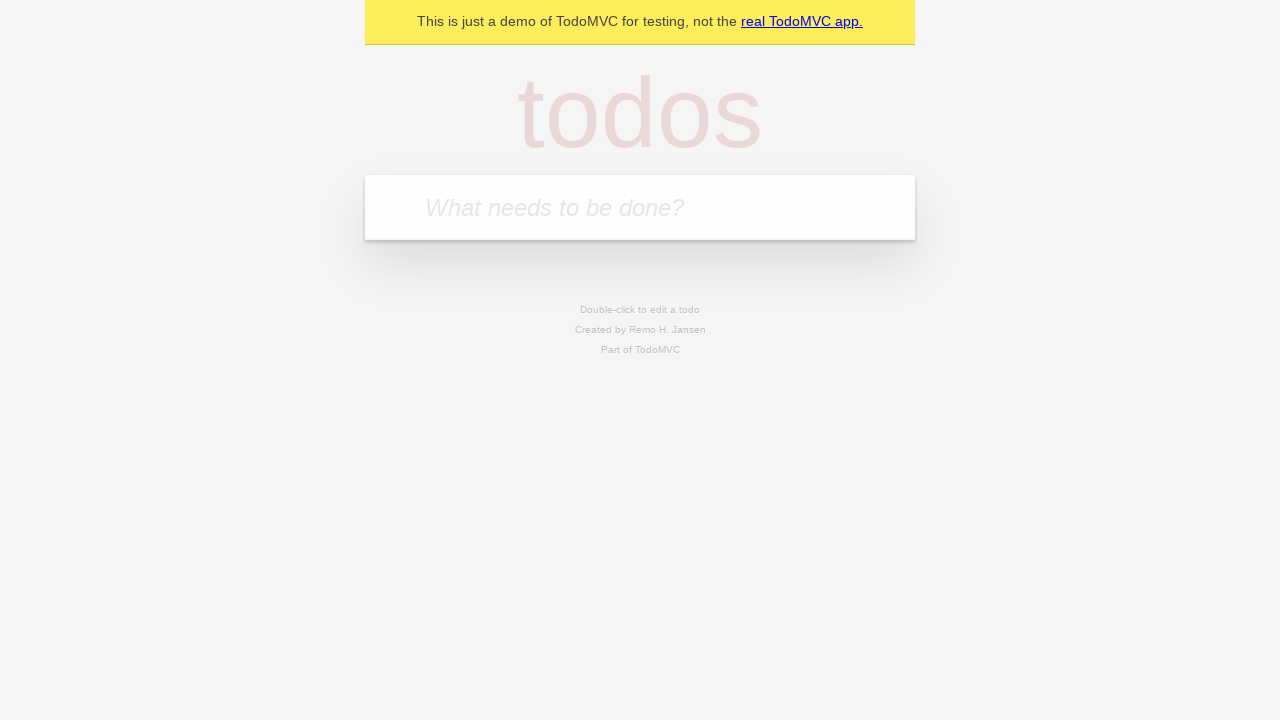

Located the 'What needs to be done?' input field
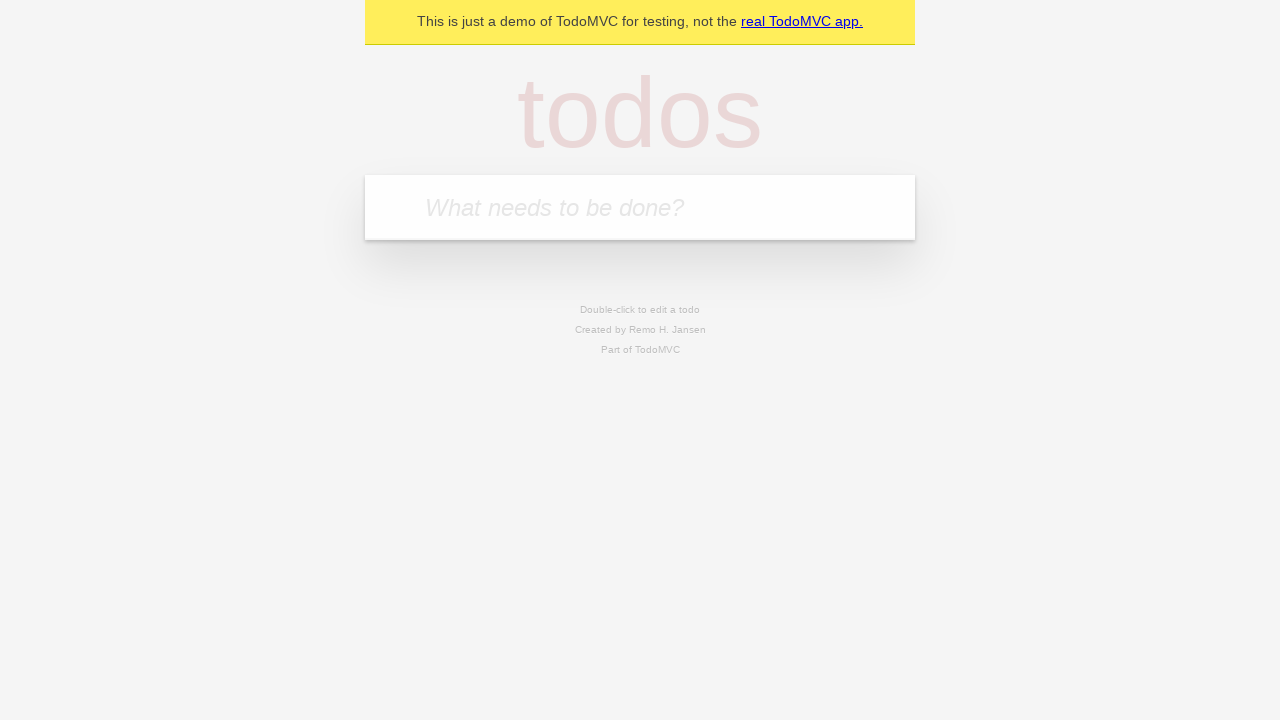

Filled first todo input with 'feed the cat' on internal:attr=[placeholder="What needs to be done?"i]
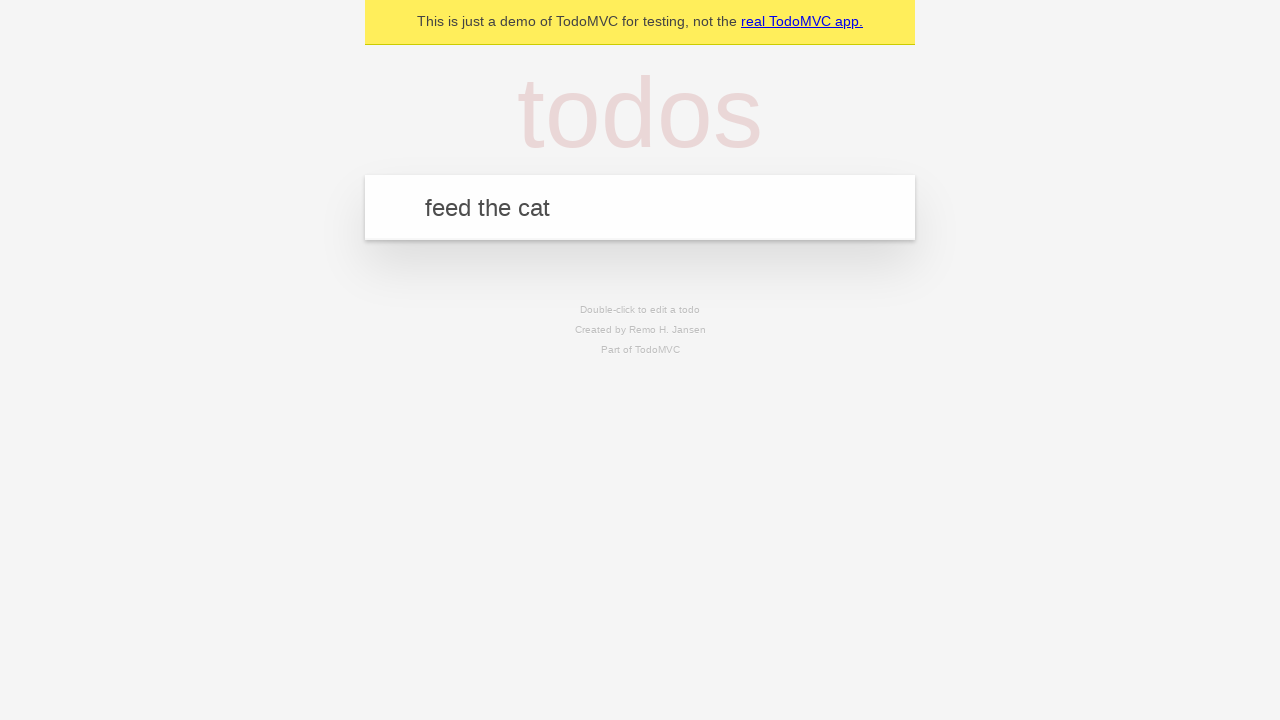

Pressed Enter to submit first todo on internal:attr=[placeholder="What needs to be done?"i]
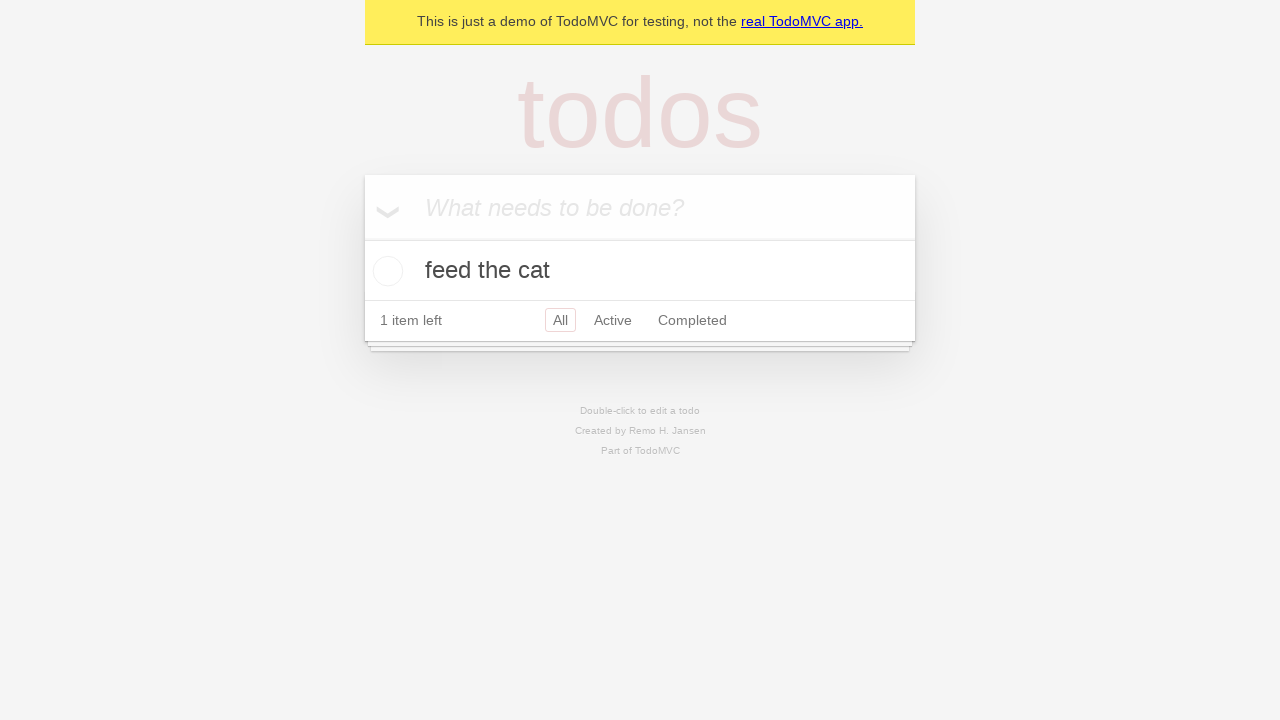

Todo counter element appeared after adding first item
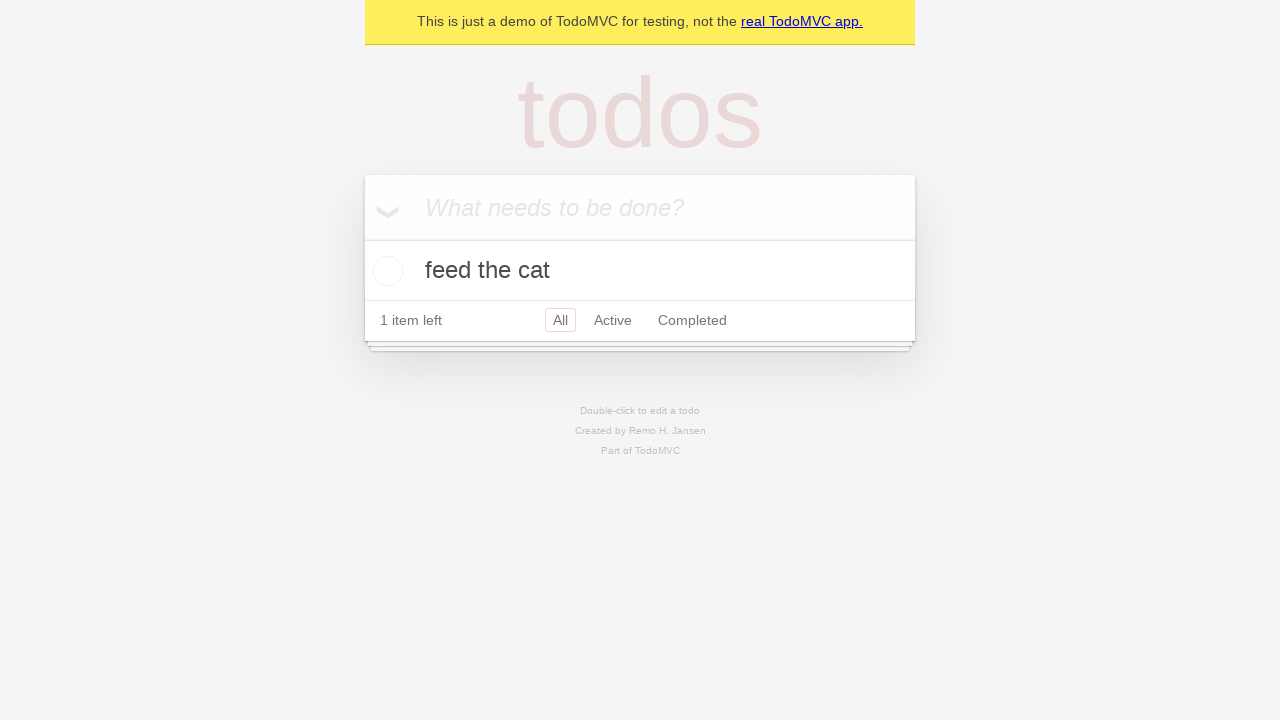

Filled second todo input with 'book a doctors appointment' on internal:attr=[placeholder="What needs to be done?"i]
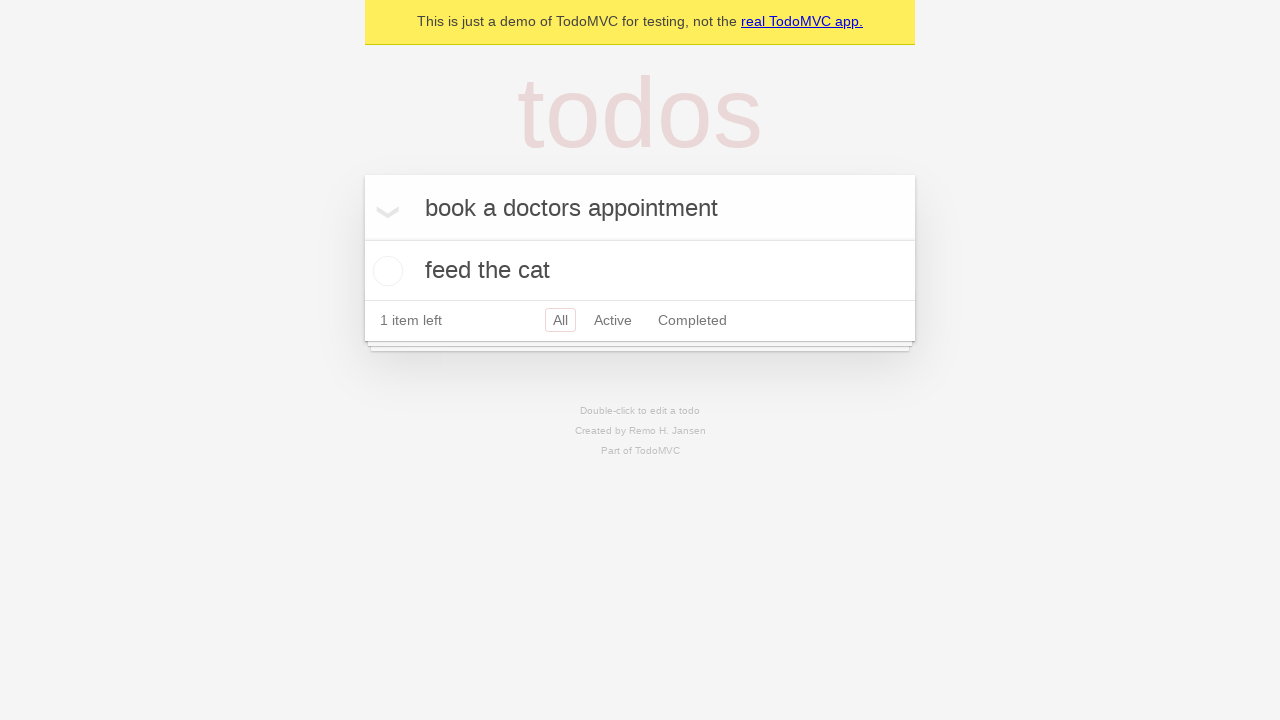

Pressed Enter to submit second todo on internal:attr=[placeholder="What needs to be done?"i]
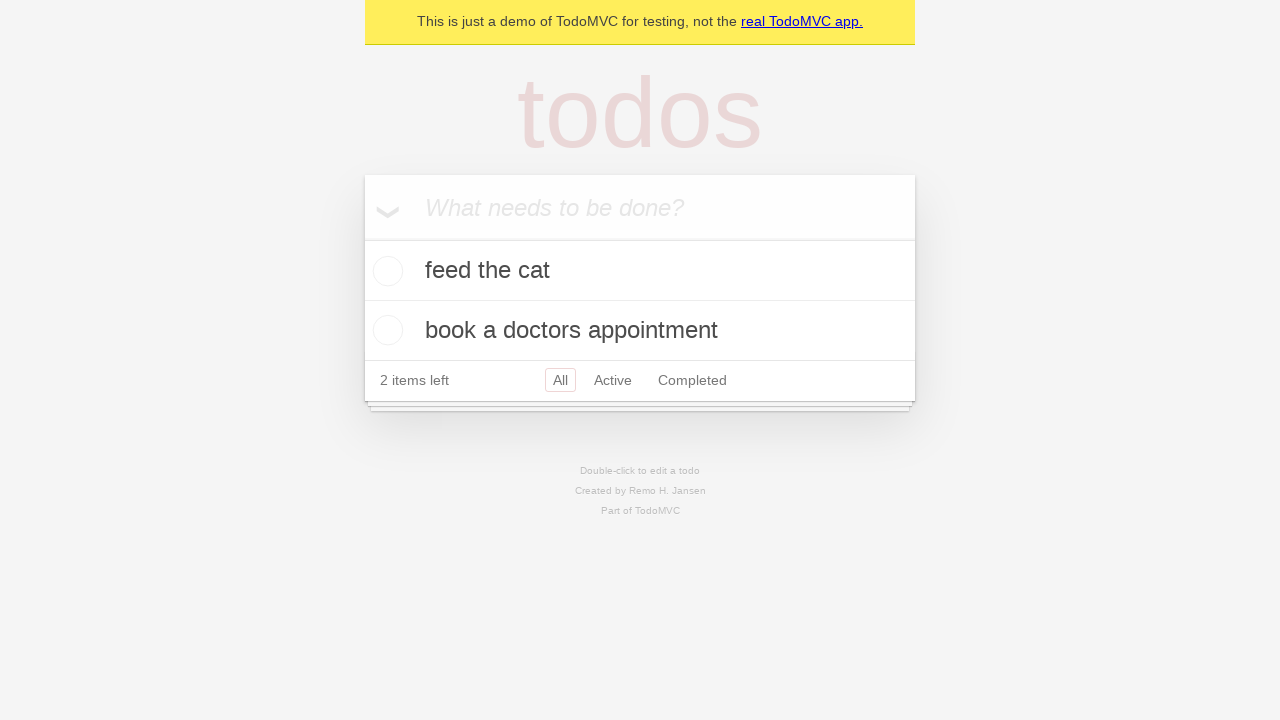

Todo counter updated to show 2 items
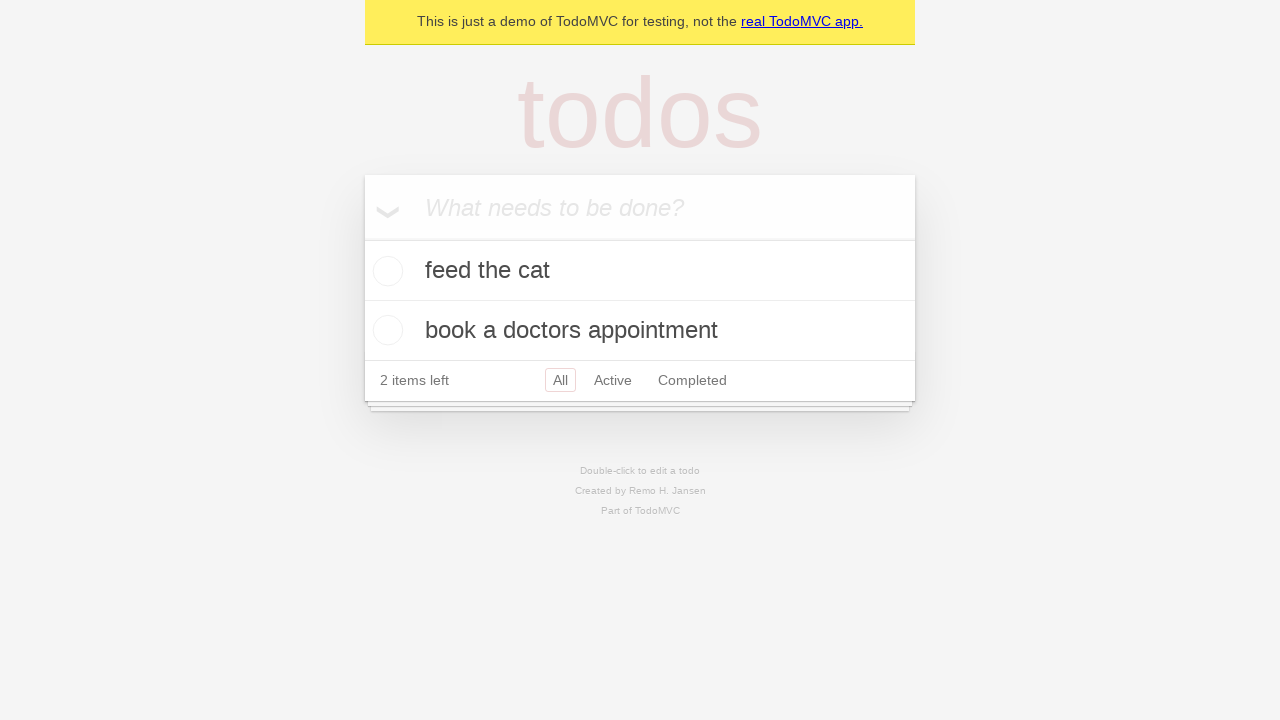

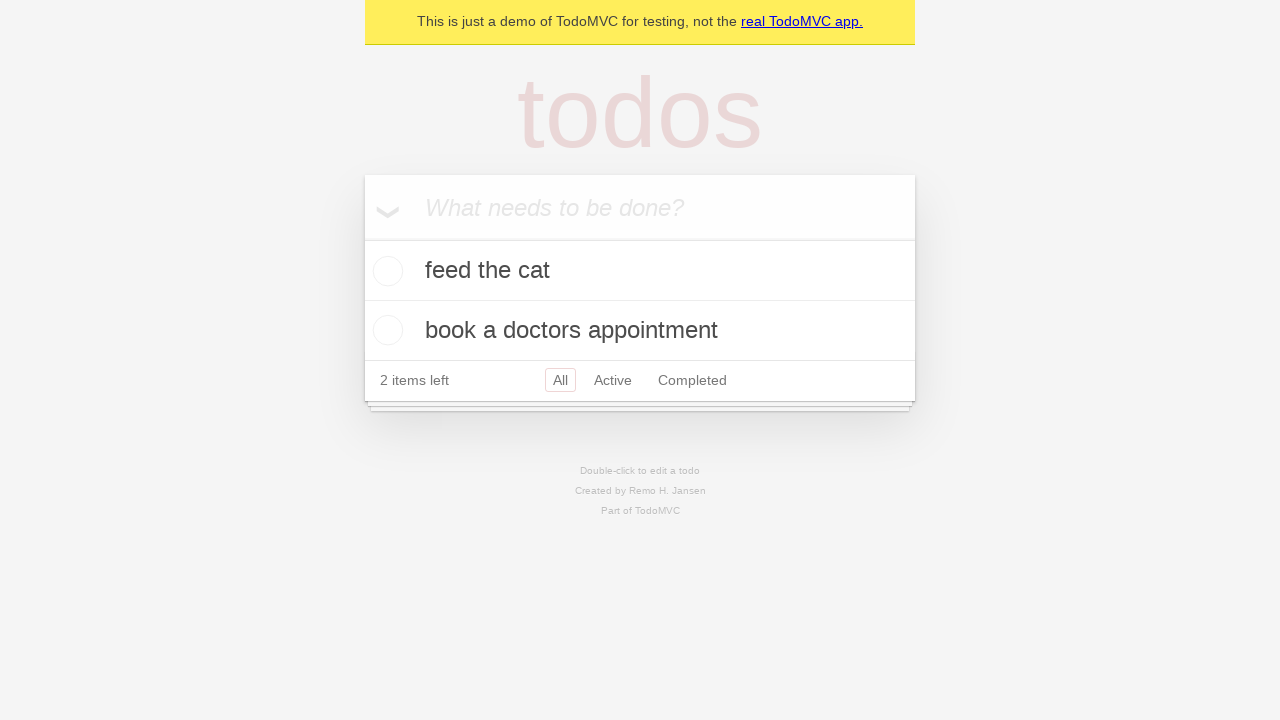